Navigates to the WebdriverIO guinea pig test page and waits for a specific element with class 'findme' to be present for snapshot testing purposes.

Starting URL: https://guinea-pig.webdriver.io/

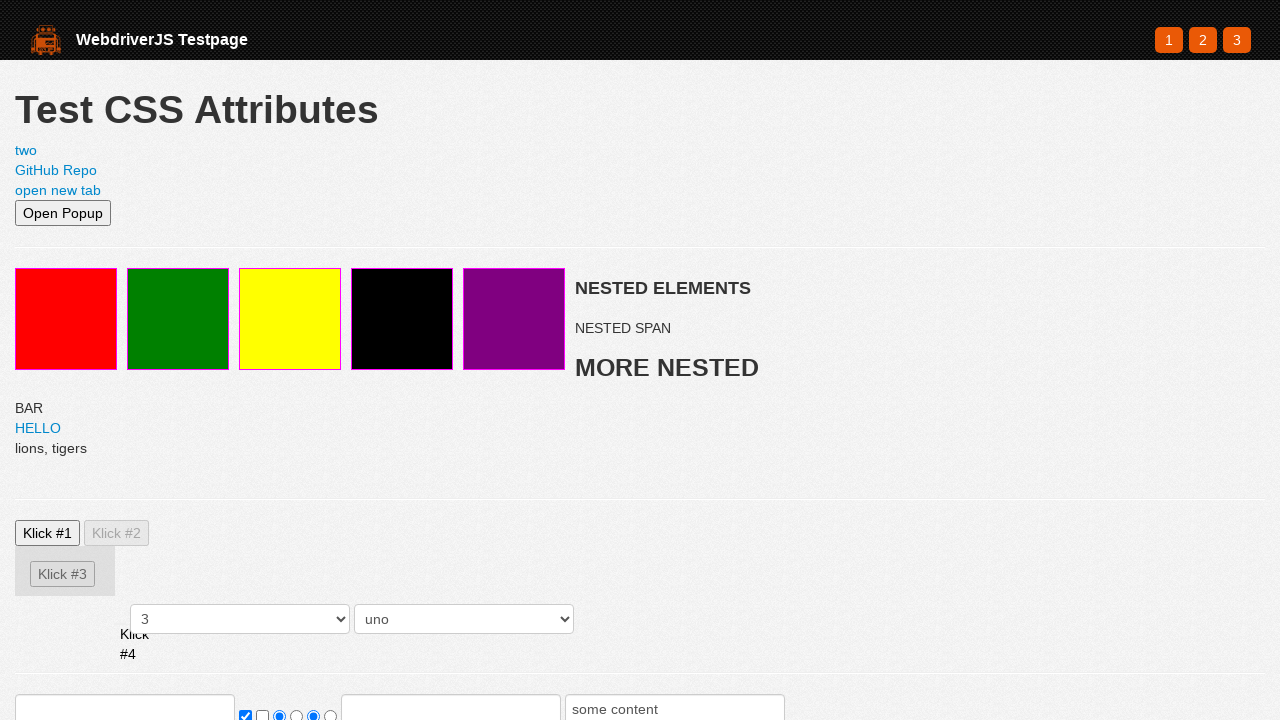

Navigated to WebdriverIO guinea pig test page
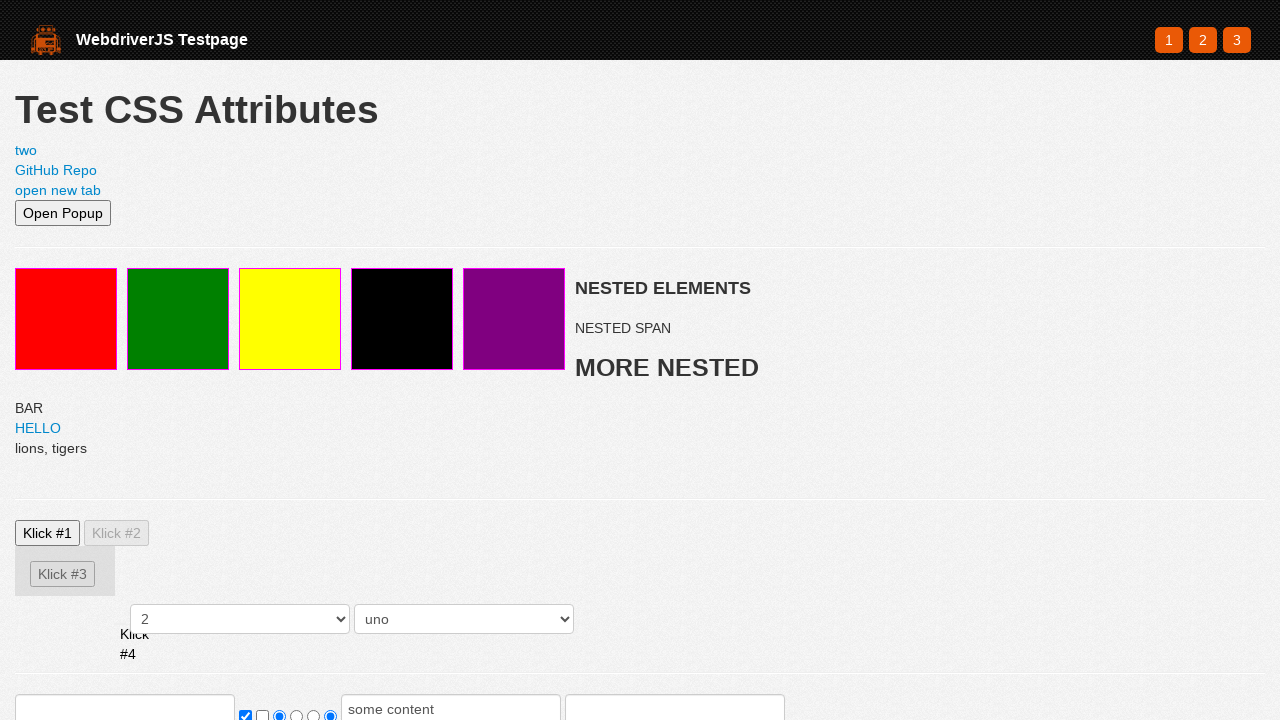

Element with class 'findme' is present and ready for snapshot testing
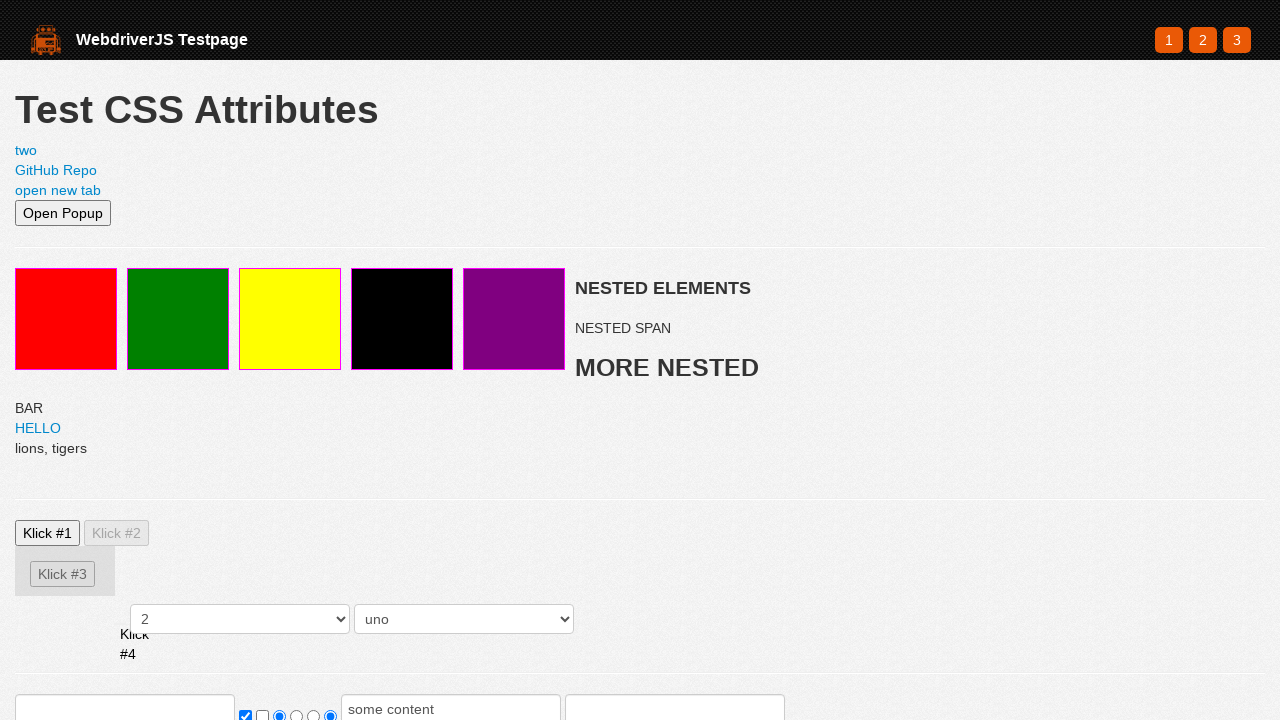

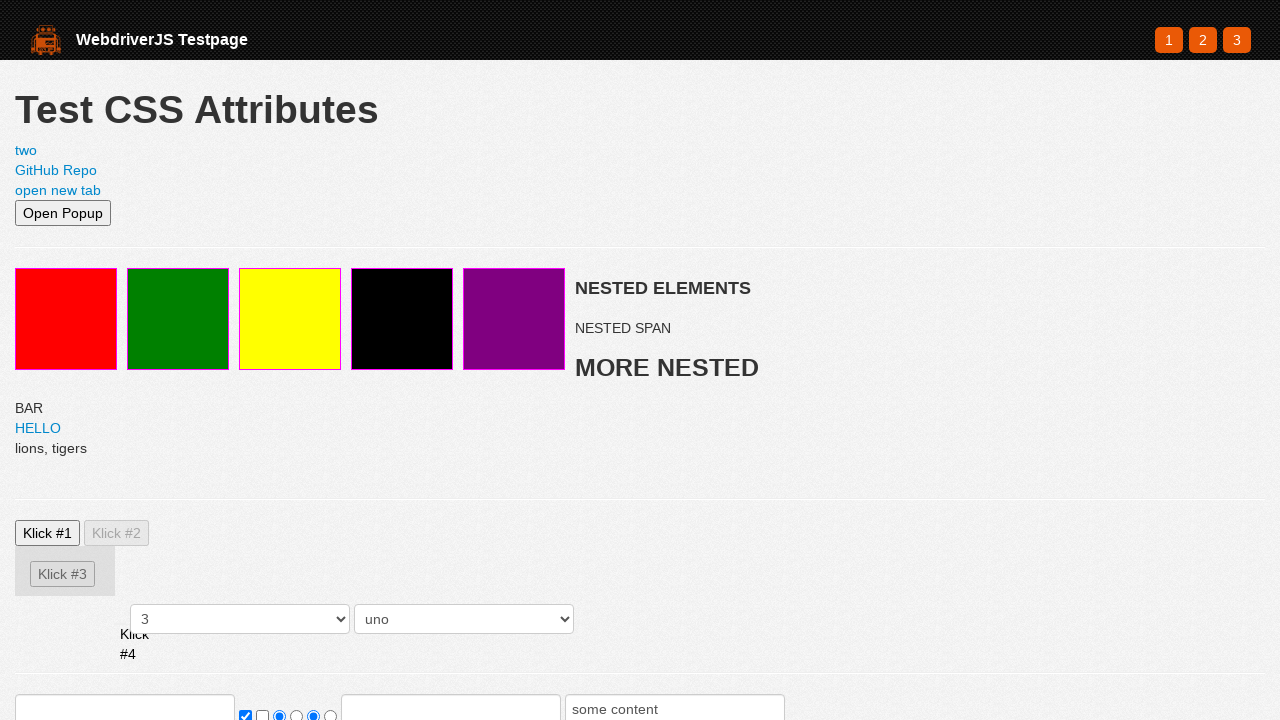